Demonstrates drag-and-drop by offset action by dragging element A to the position of element B using coordinates.

Starting URL: https://crossbrowsertesting.github.io/drag-and-drop

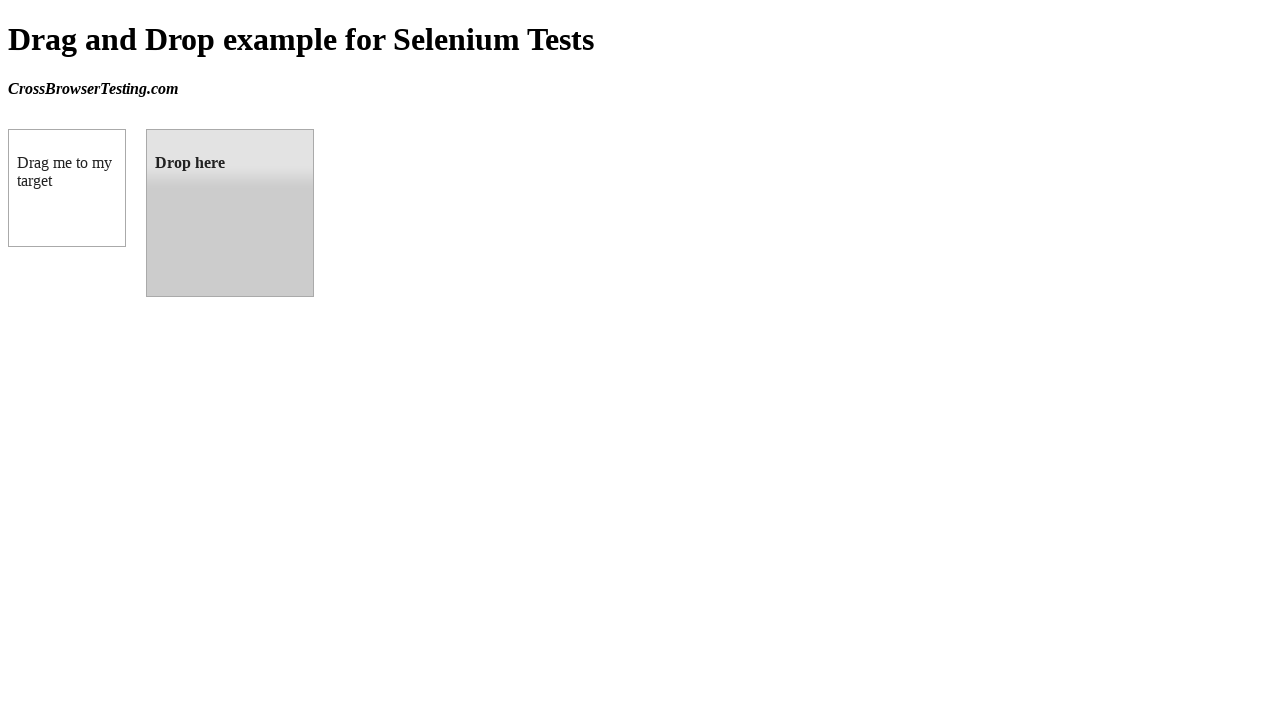

Waited for draggable element to be available
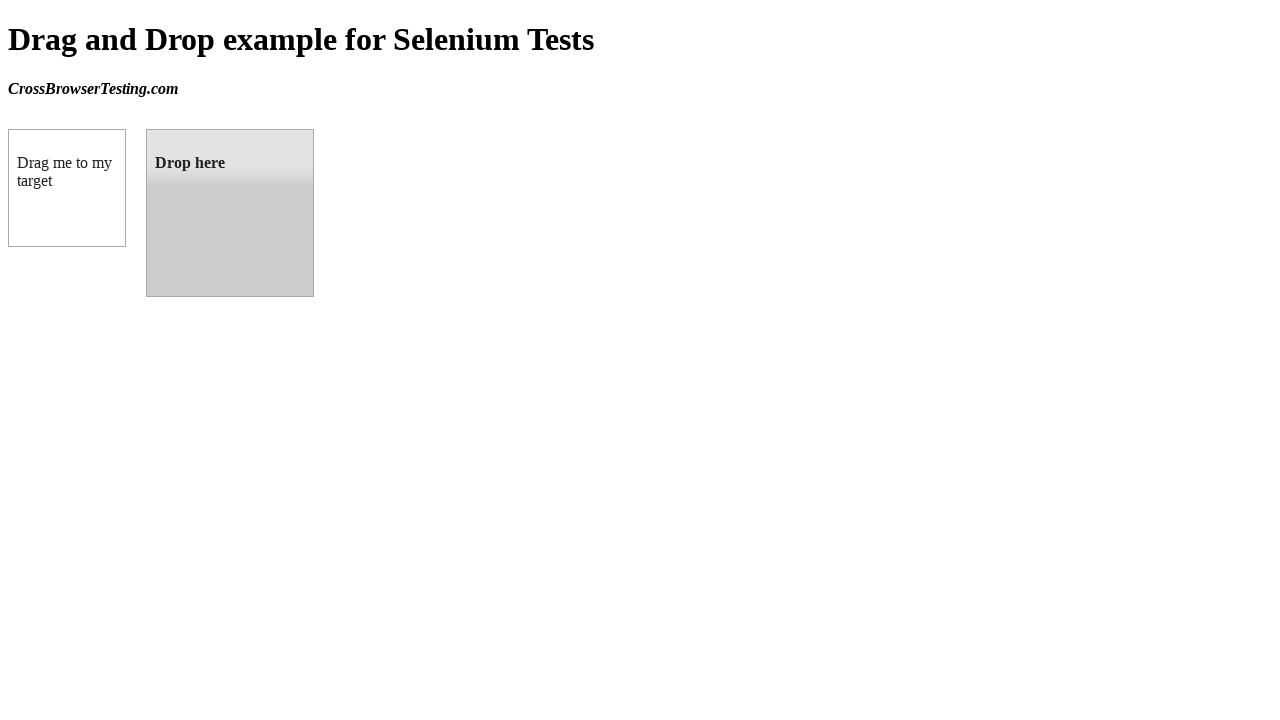

Waited for droppable element to be available
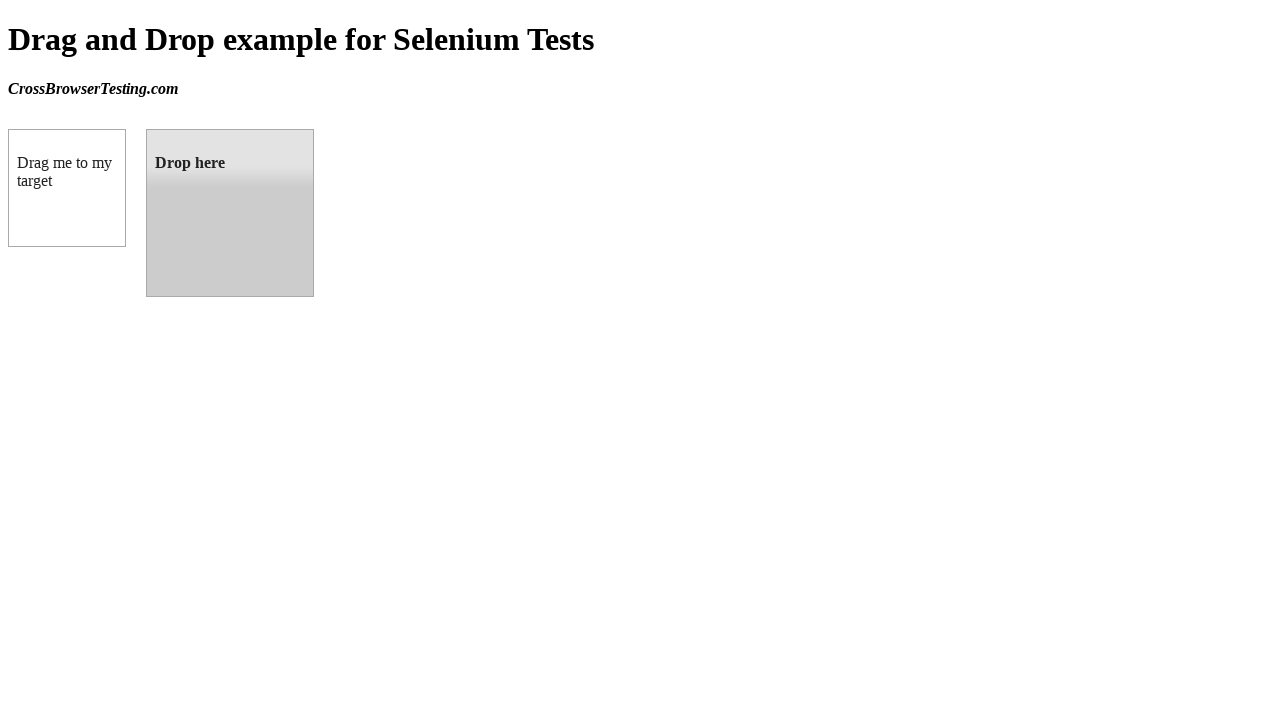

Located draggable source element
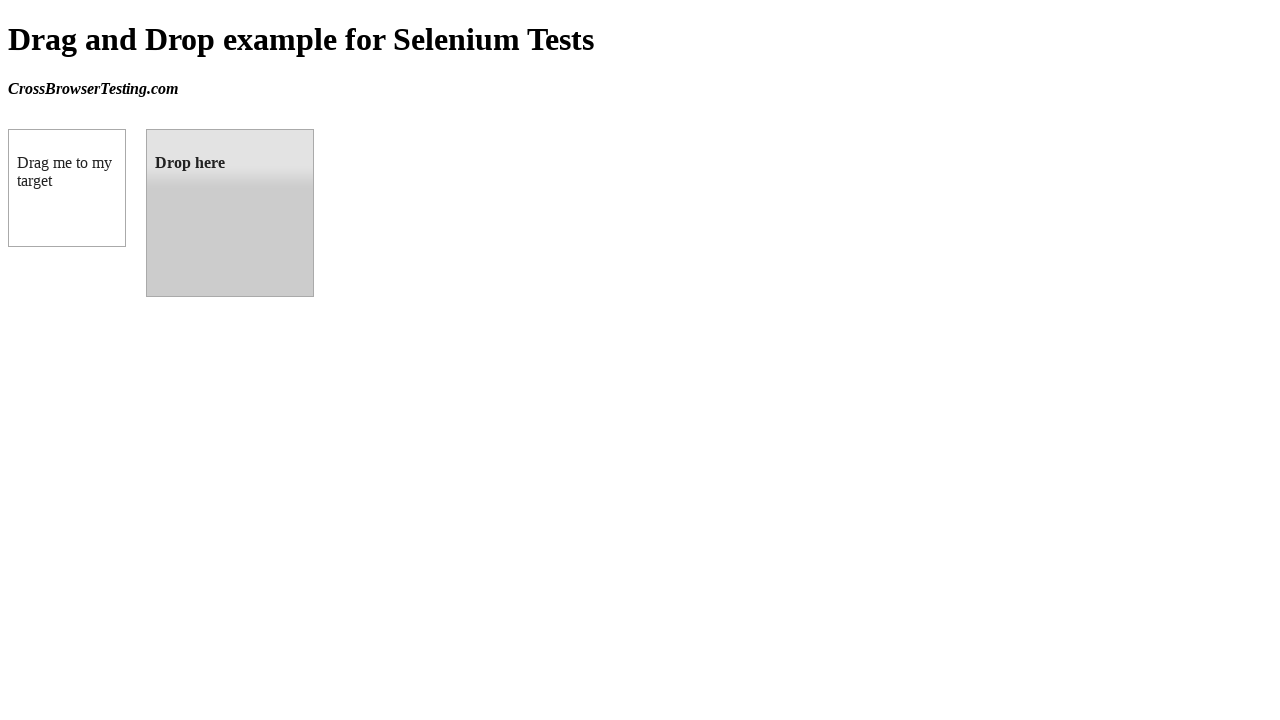

Located droppable target element
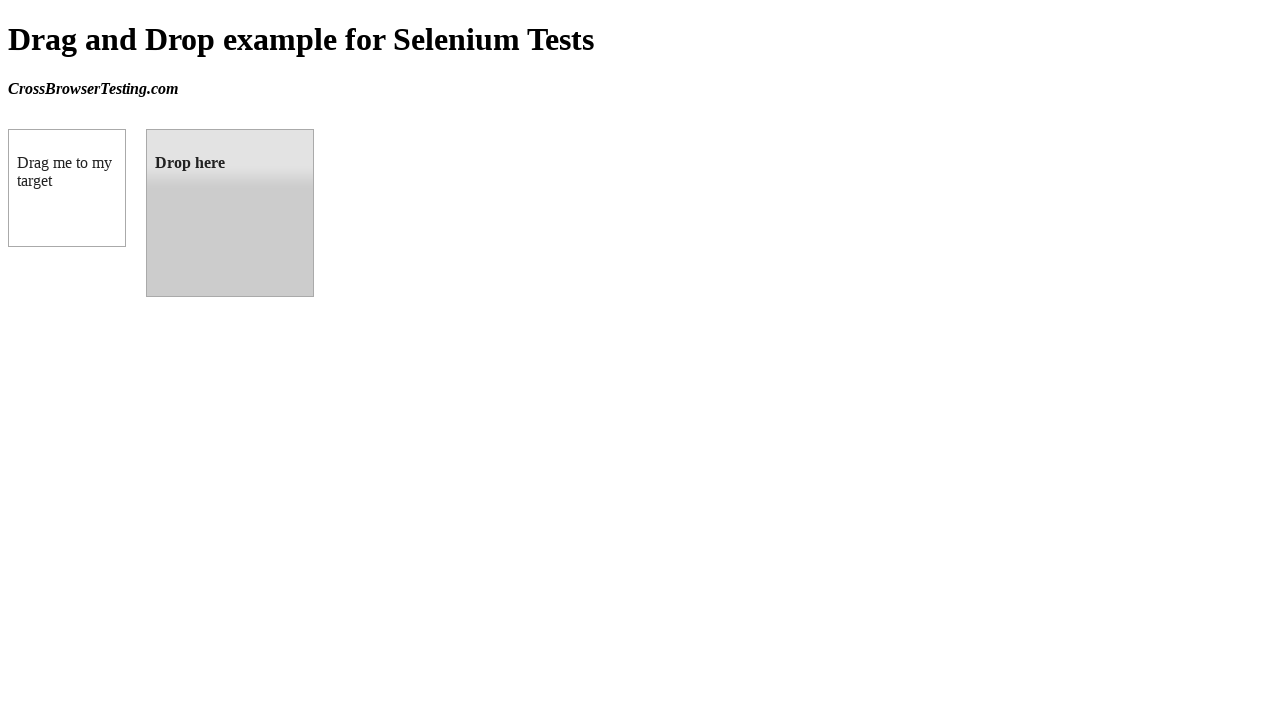

Retrieved bounding box coordinates of target element
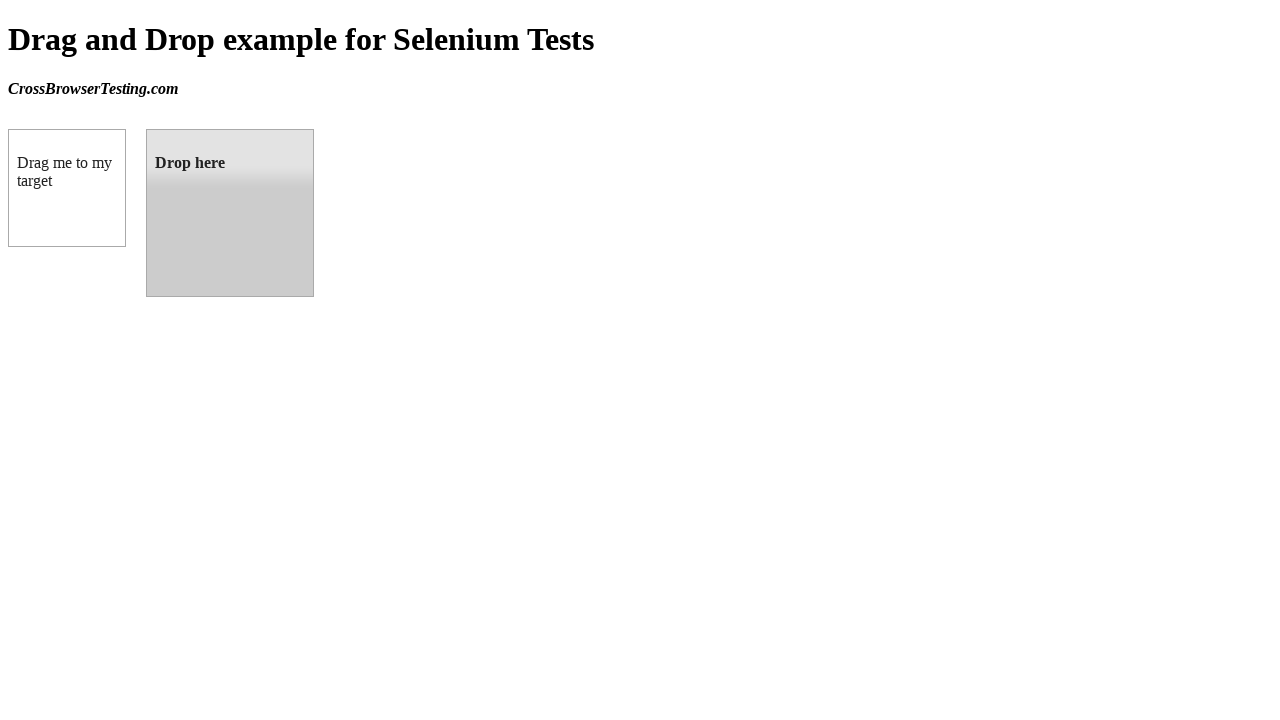

Dragged element A to position of element B using drag_to action at (230, 213)
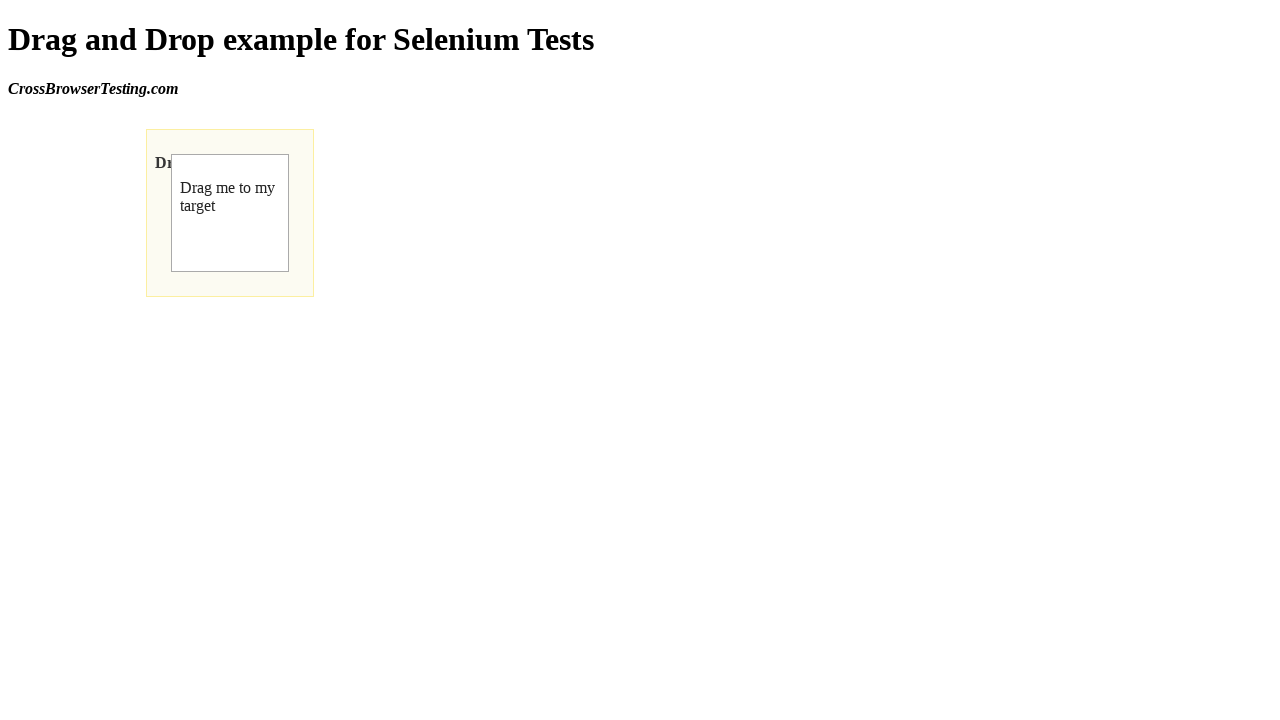

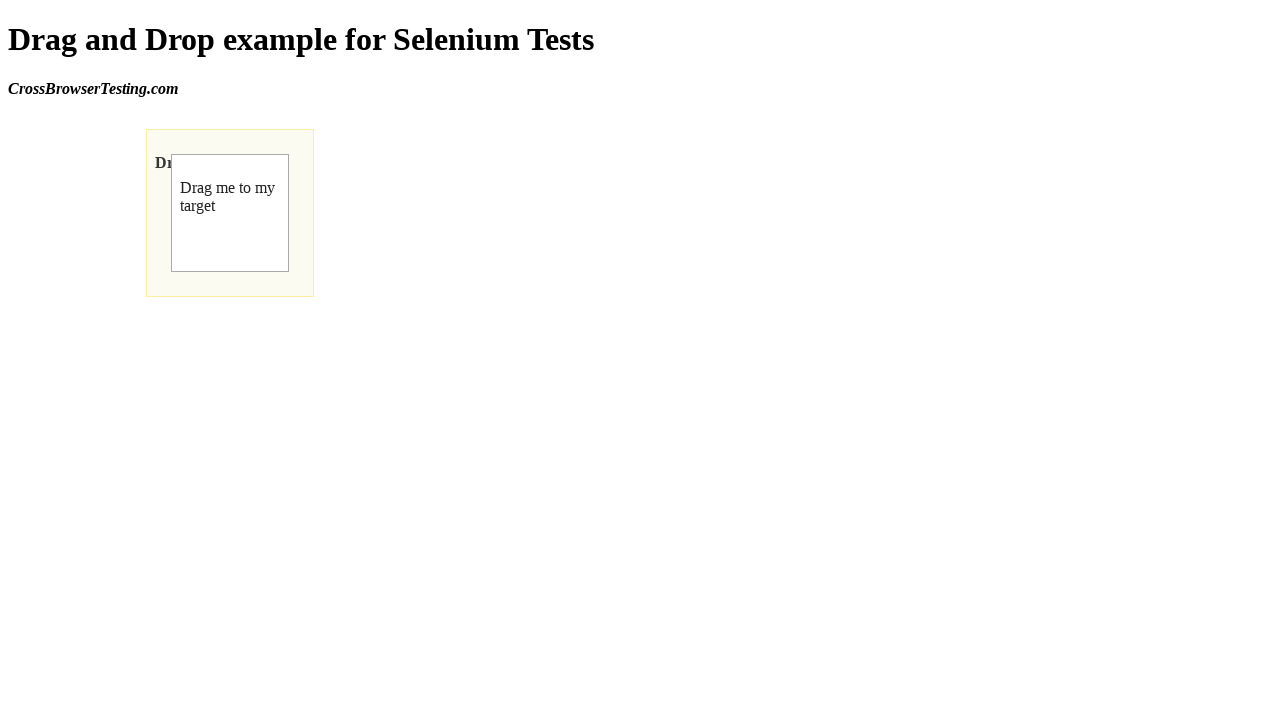